Tests window handling by clicking a link that opens a new window and verifying the title

Starting URL: https://practice.cydeo.com/windows

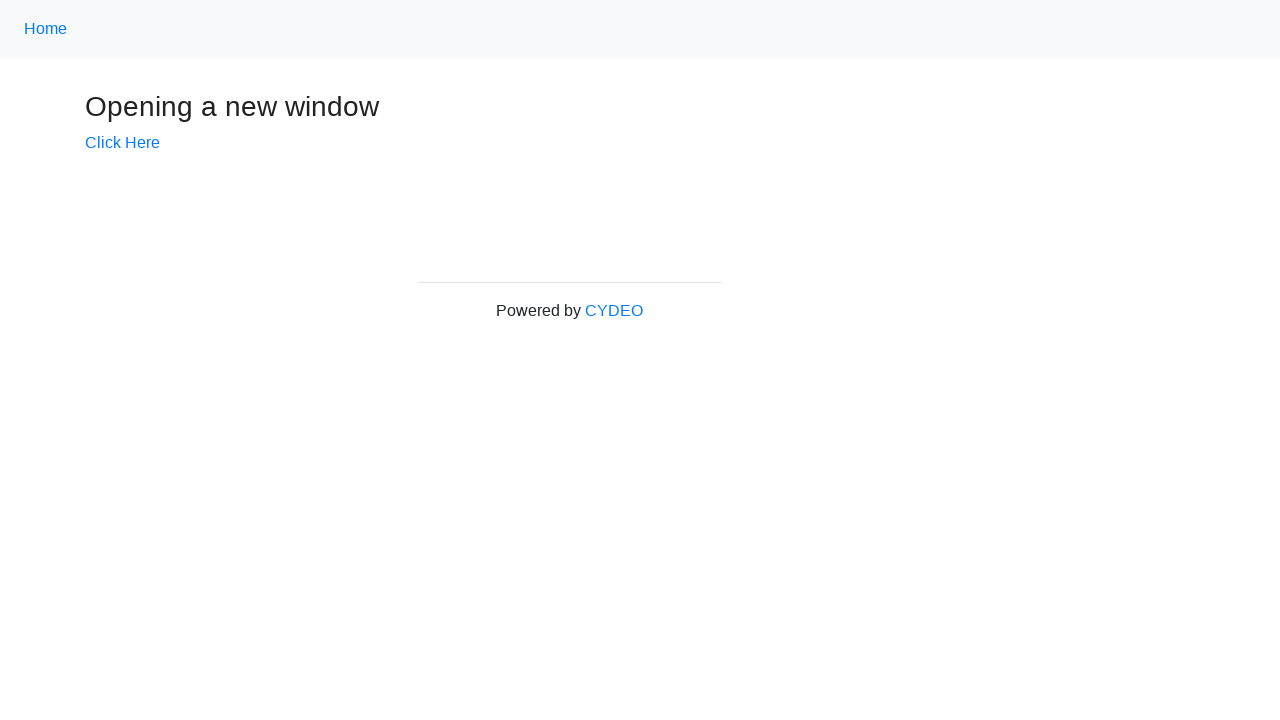

Verified initial page title is 'Windows'
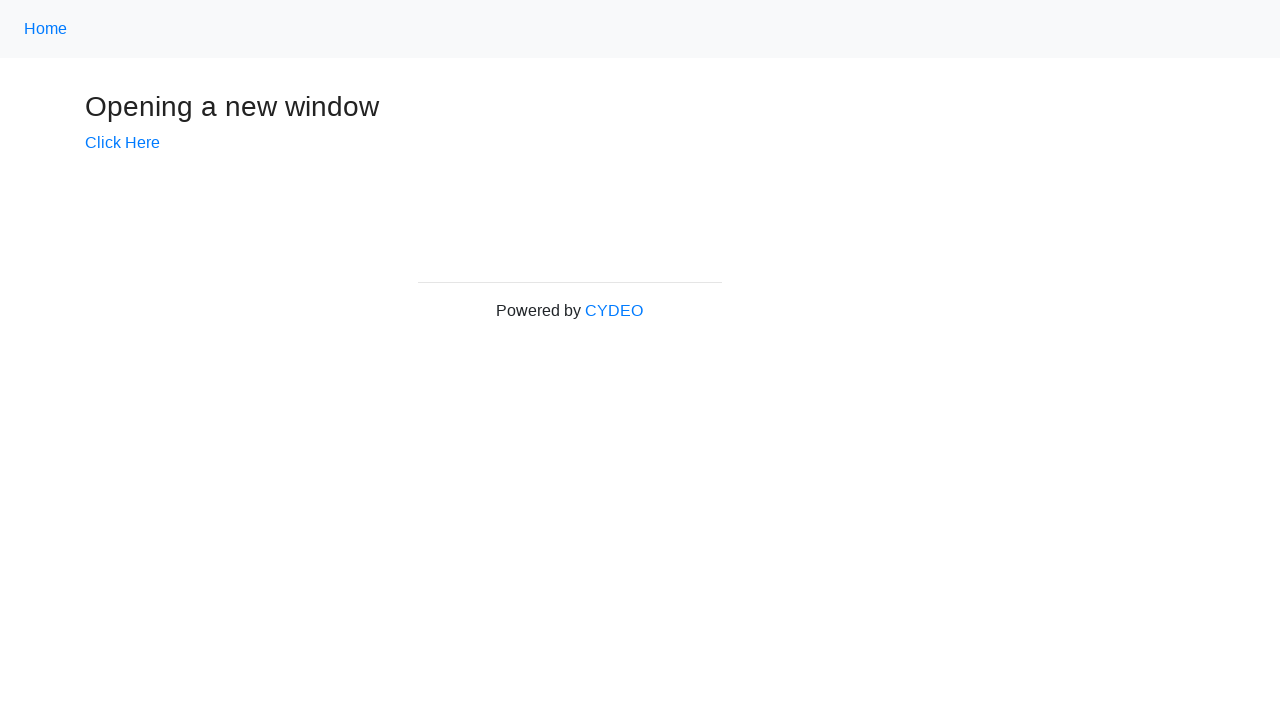

Clicked link that opens new window at (122, 143) on a[target='_blank']
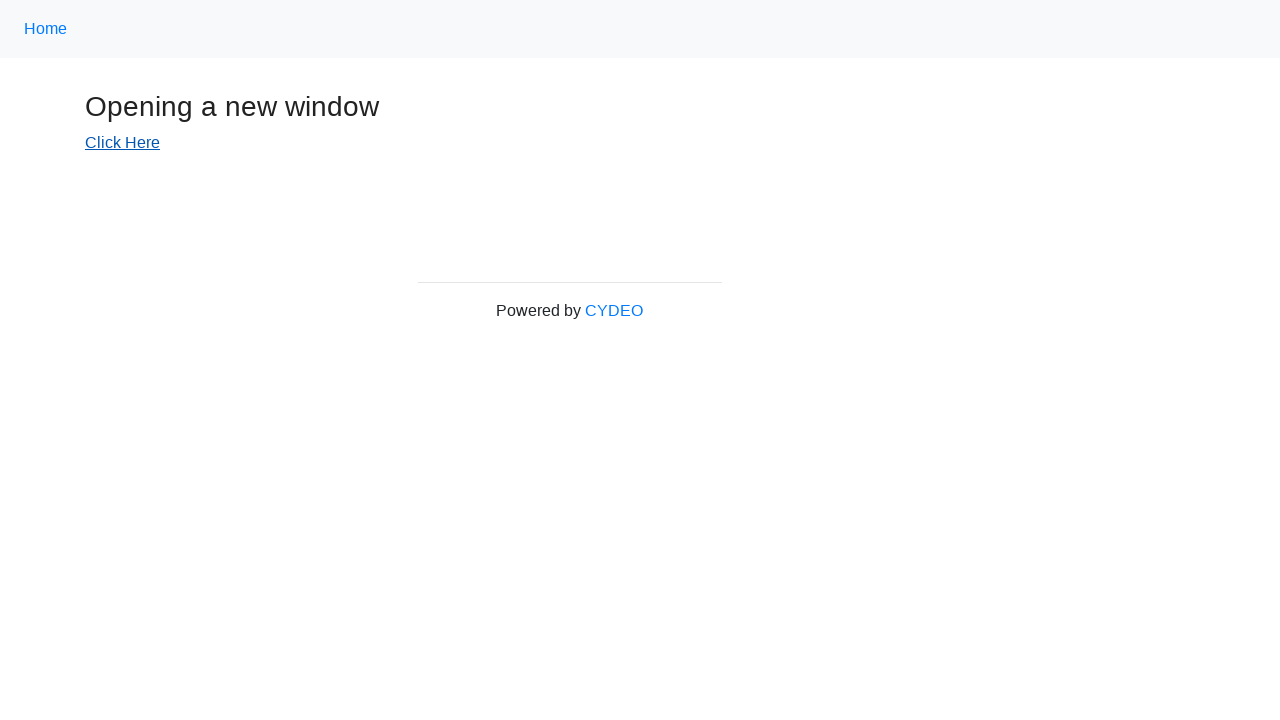

New window page loaded
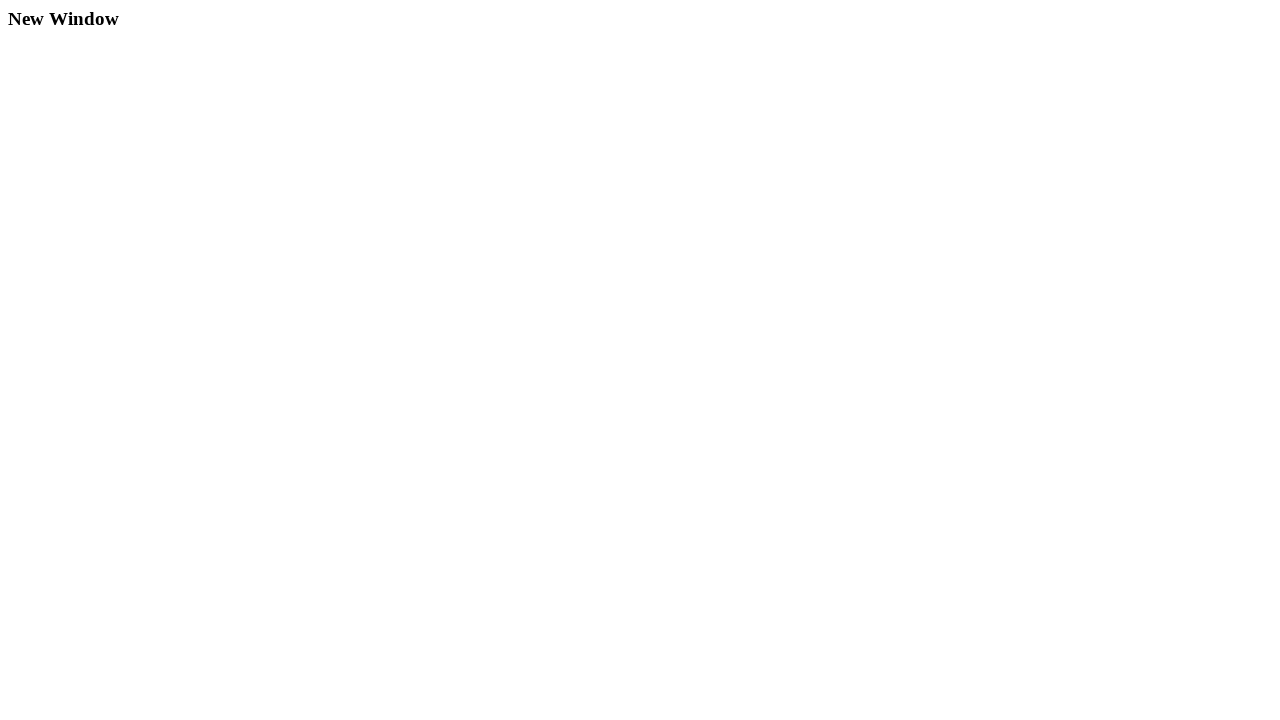

Verified new window title is 'New Window'
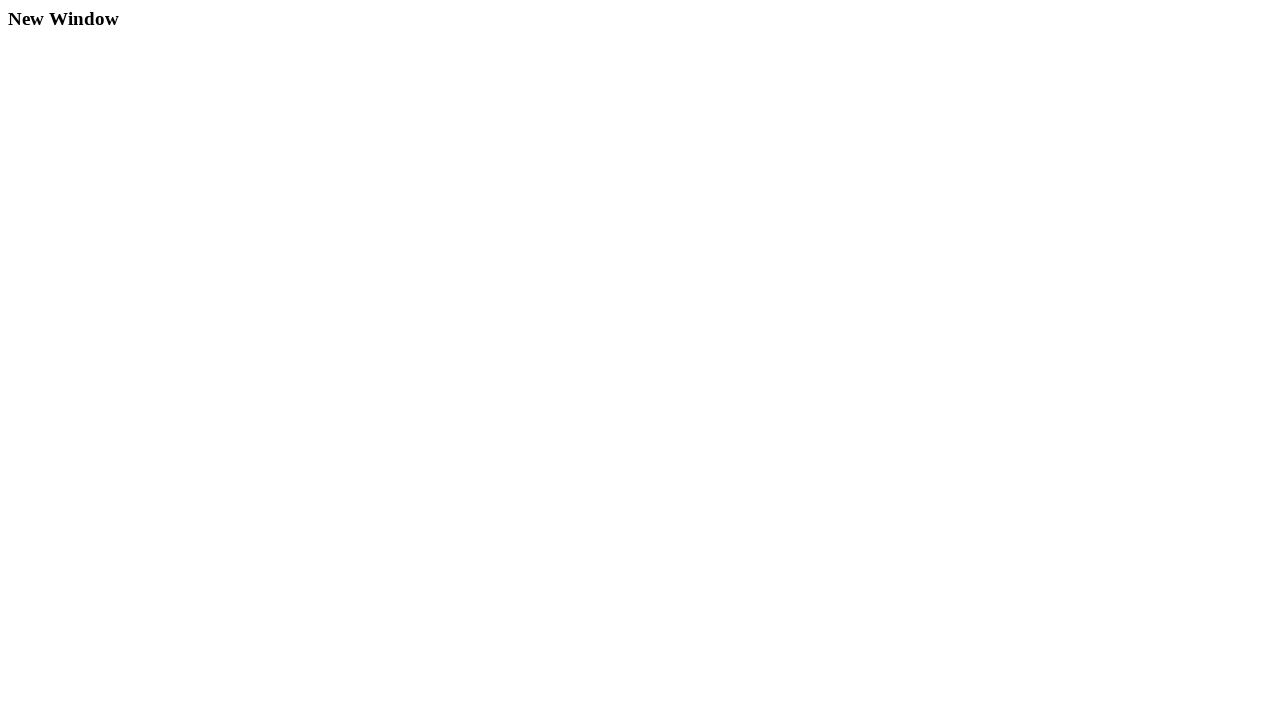

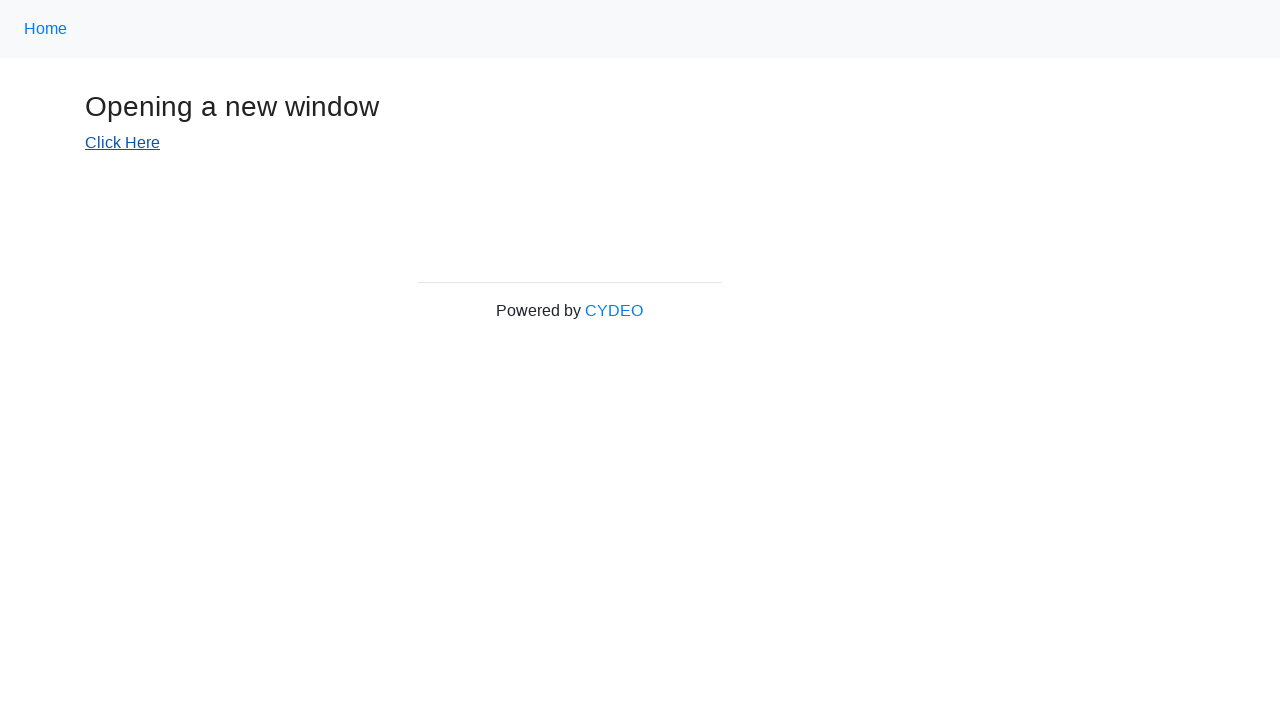